Tests a form submission by filling out text fields for name, email, current address, and permanent address, then submitting the form

Starting URL: https://demoqa.com/text-box

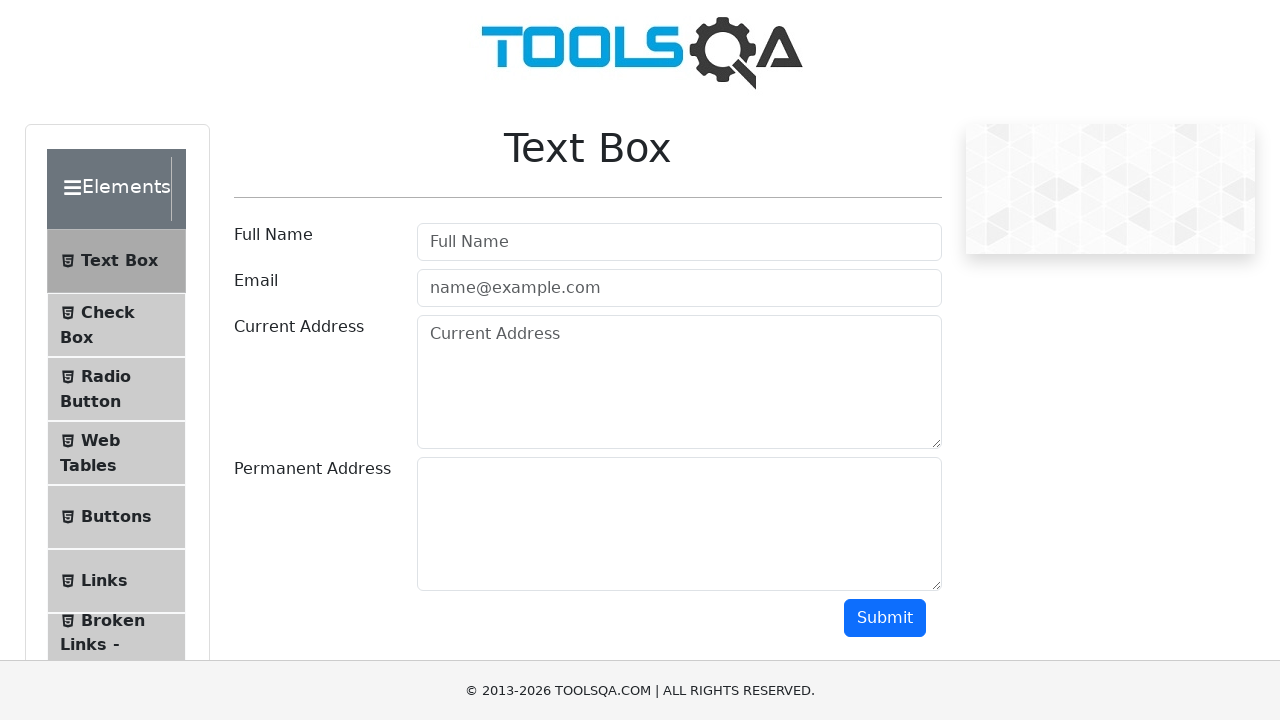

Filled user name field with 'Mehmet Firez' on #userName
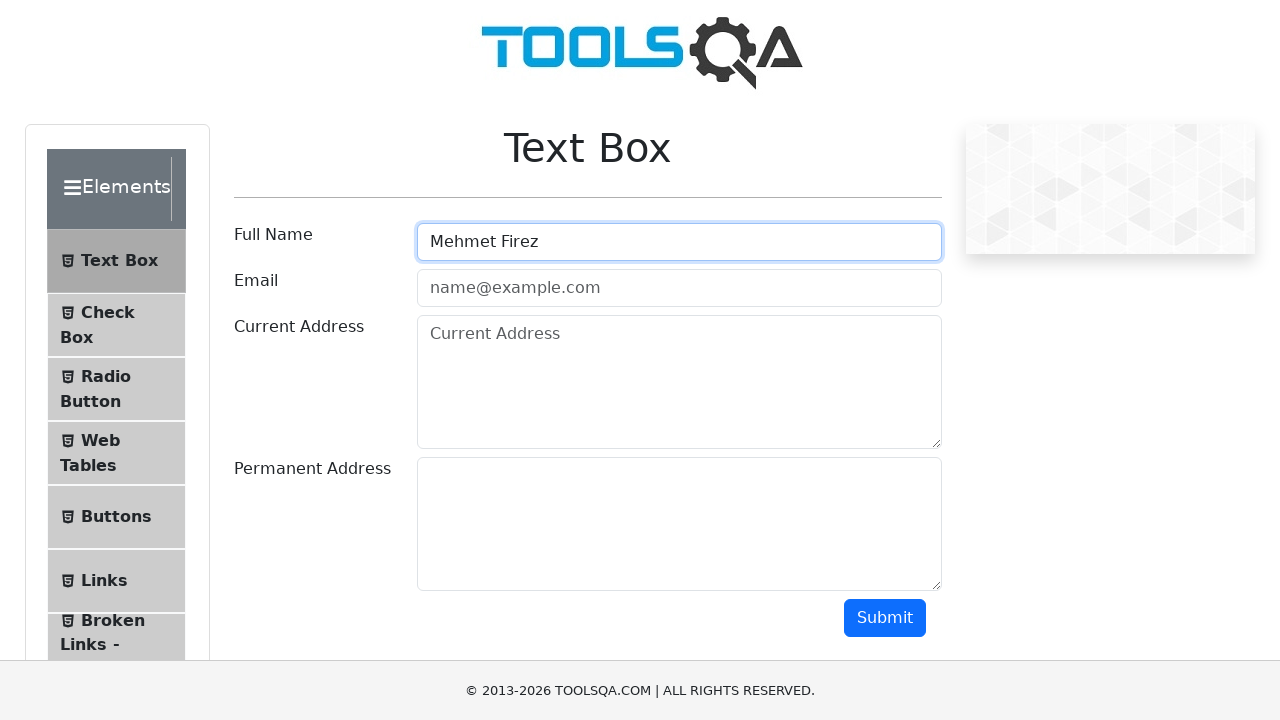

Filled email field with 'example@gmail.com' on #userEmail
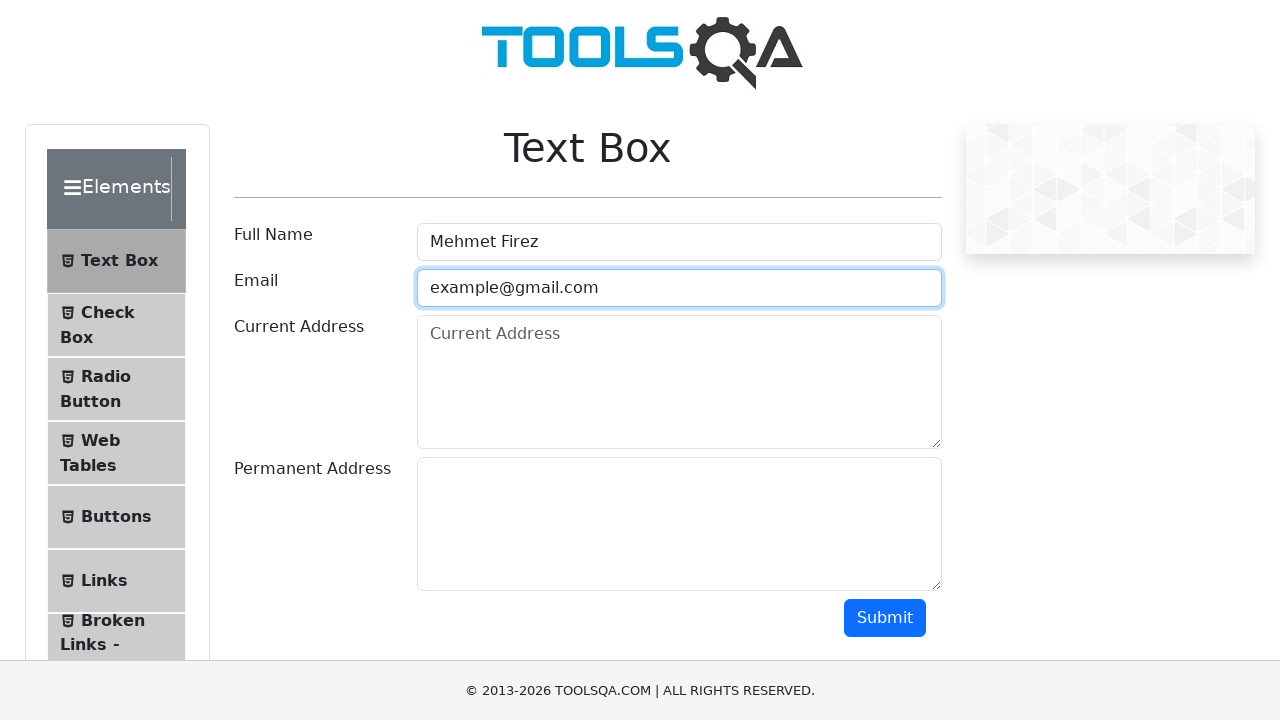

Filled current address field with 'Osterwiesenstr. 55, 70794 Filderstadt' on #currentAddress
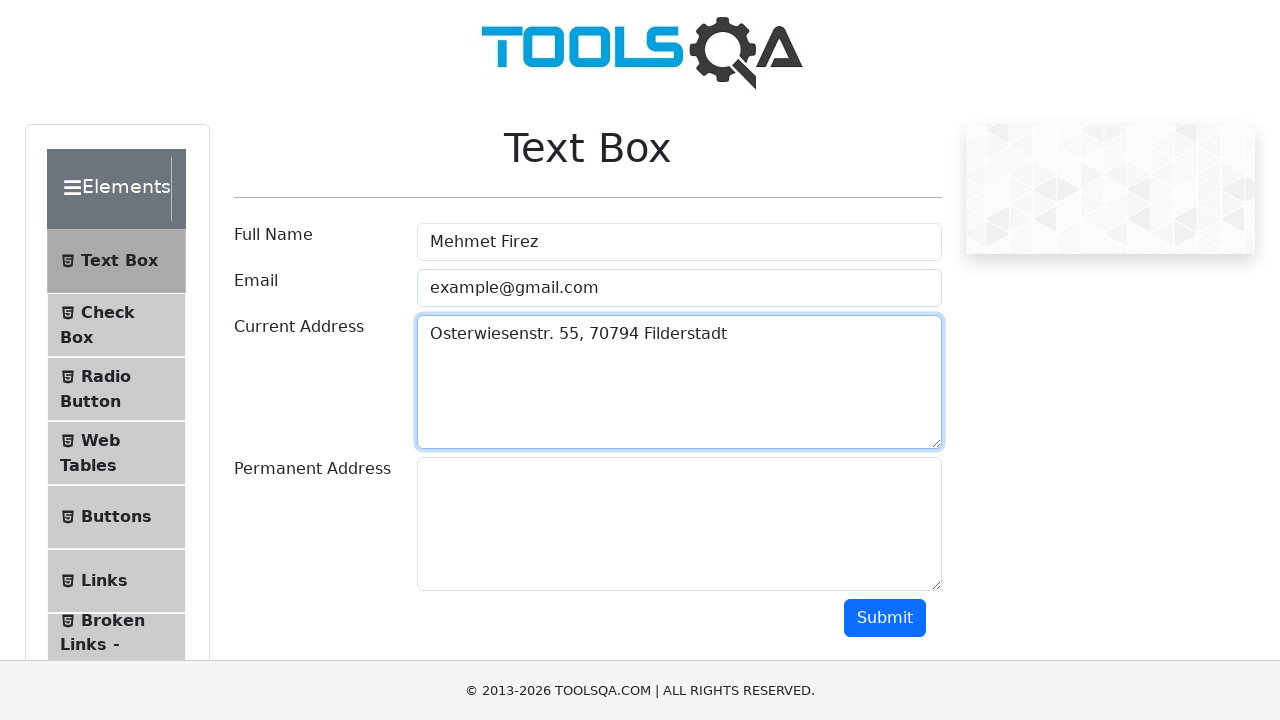

Filled permanent address field with 'Karacatepe Sk. No:3' on #permanentAddress
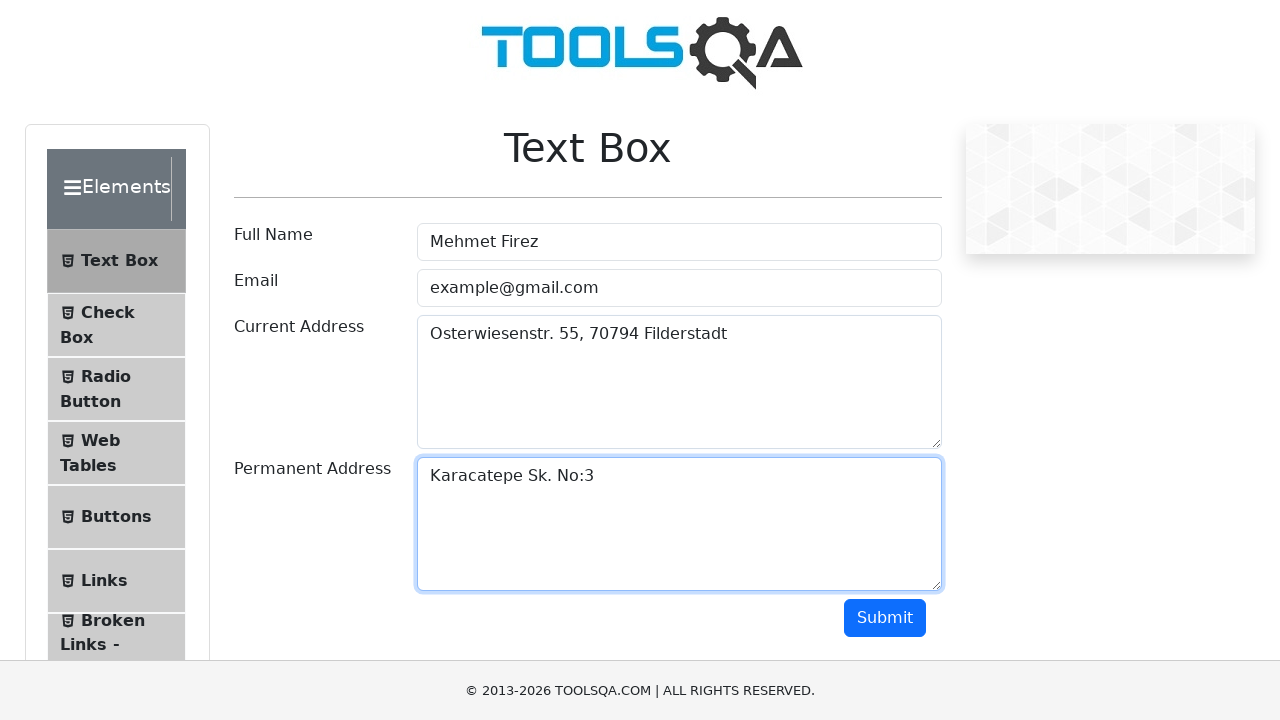

Clicked submit button to submit the form at (885, 618) on #submit
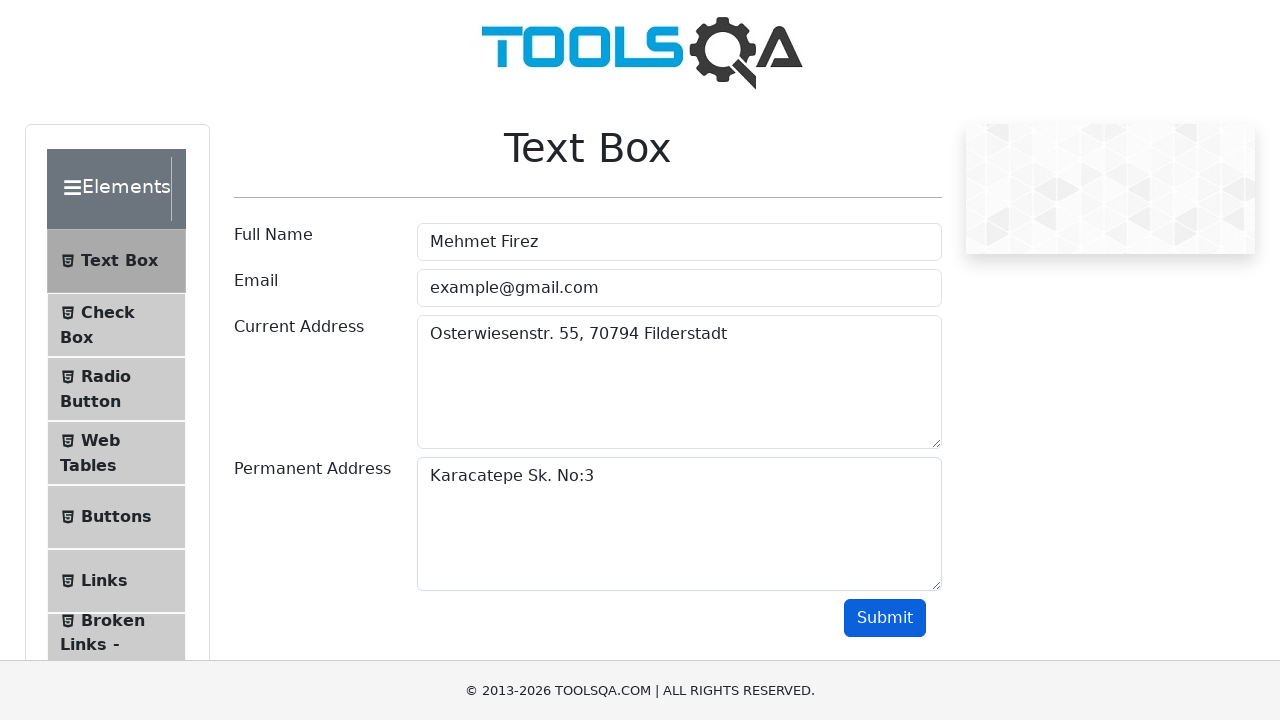

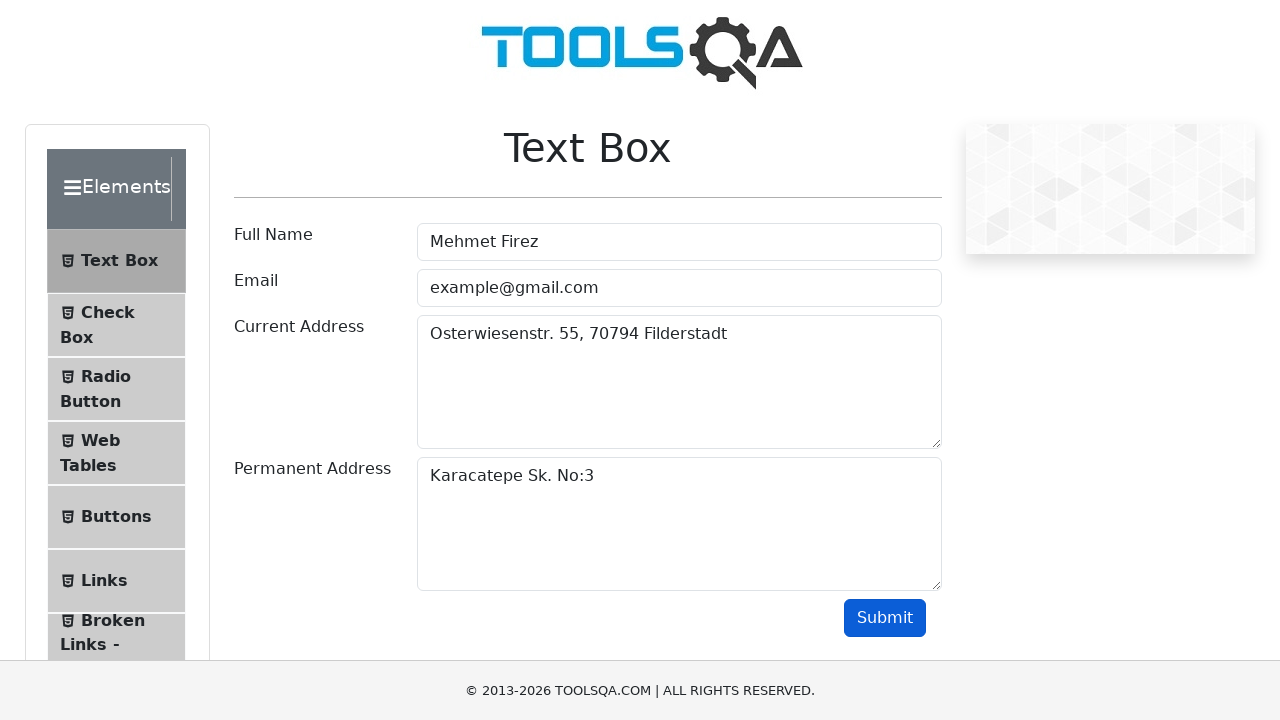